Clicks on an alert button and accepts the generated alert

Starting URL: https://artoftesting.com/samplesiteforselenium

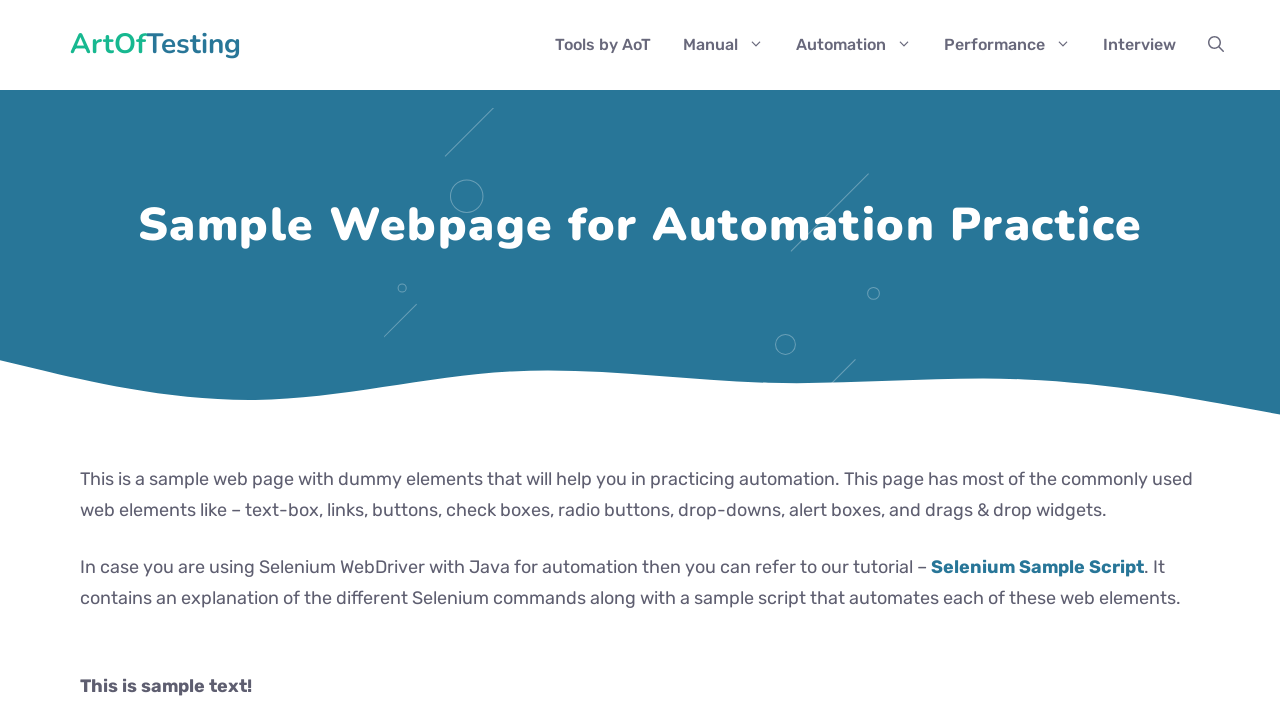

Set up alert dialog handler to automatically accept alerts
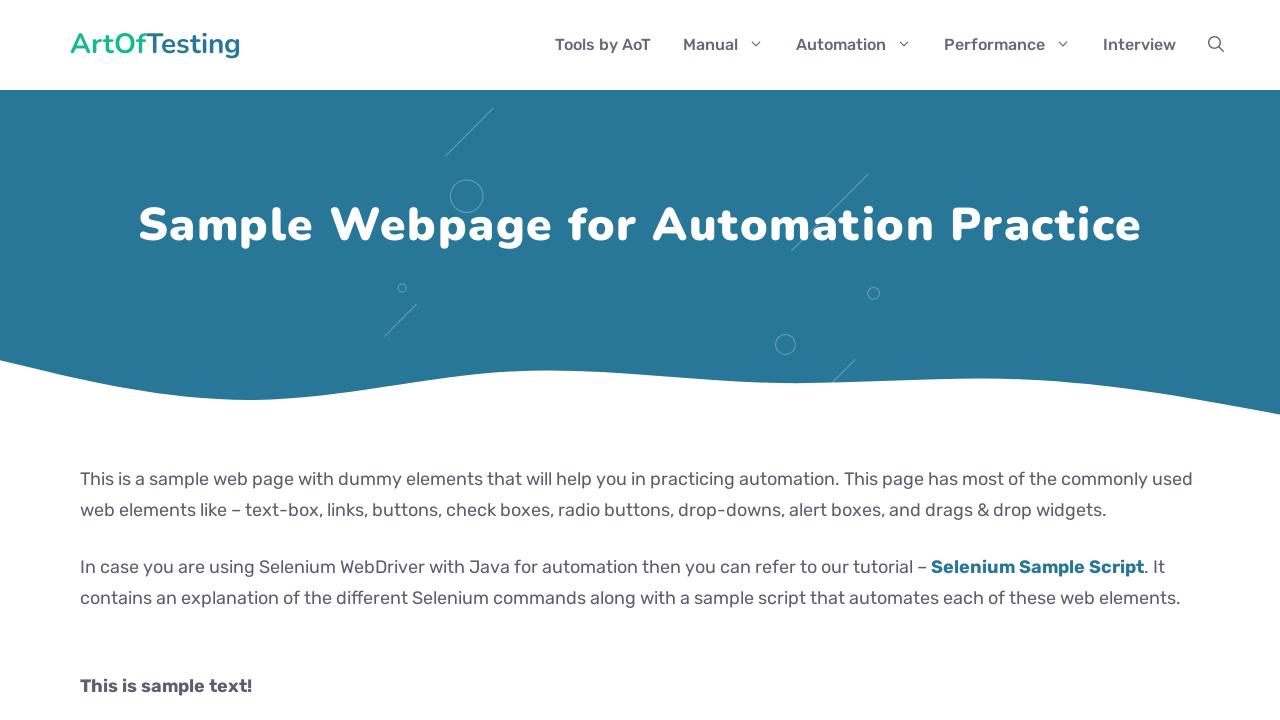

Clicked the 'Generate Alert Box' button at (242, 361) on button:text('Generate Alert Box')
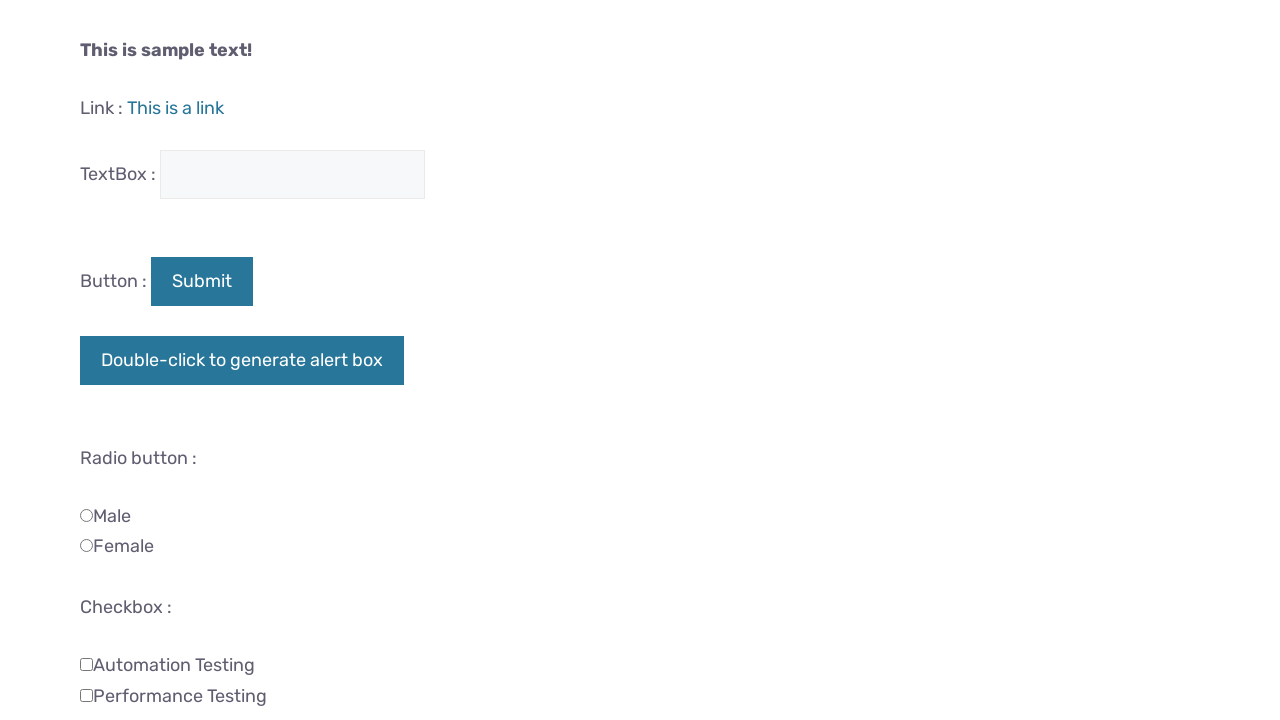

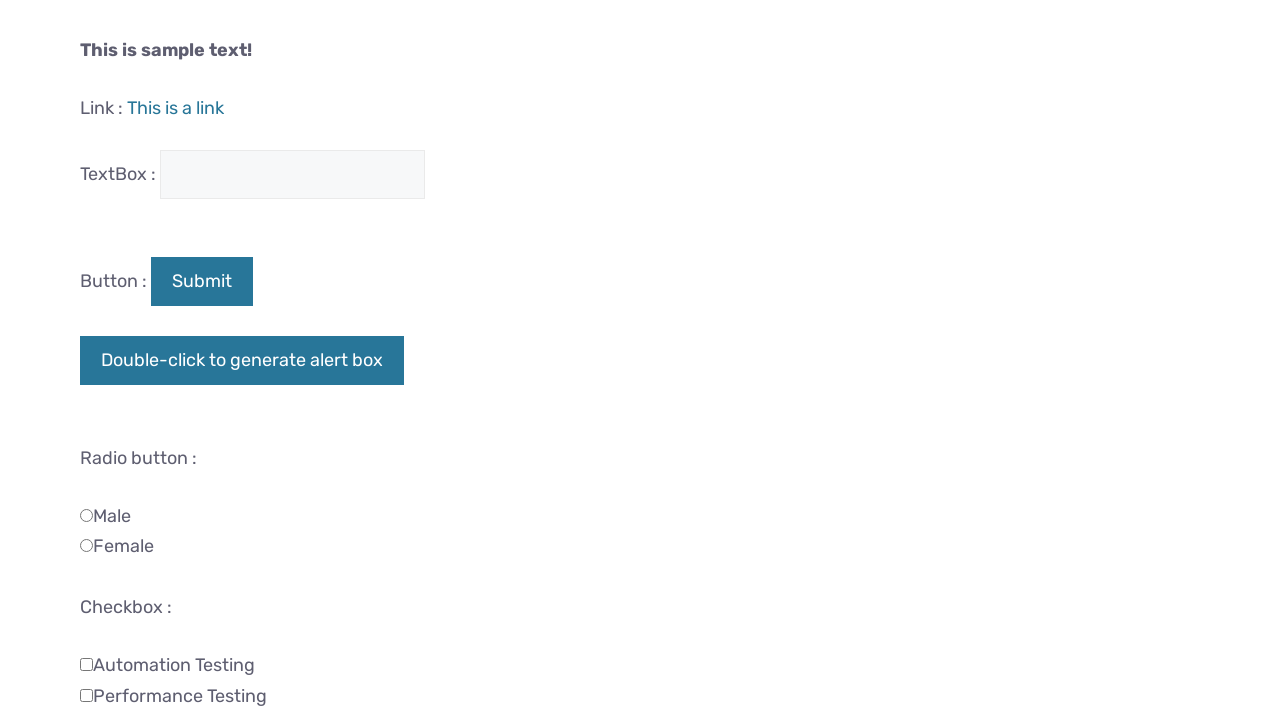